Navigates to the Rahul Shetty Academy Selenium Practice page and verifies the page loads successfully by checking the title

Starting URL: https://rahulshettyacademy.com/seleniumPractise

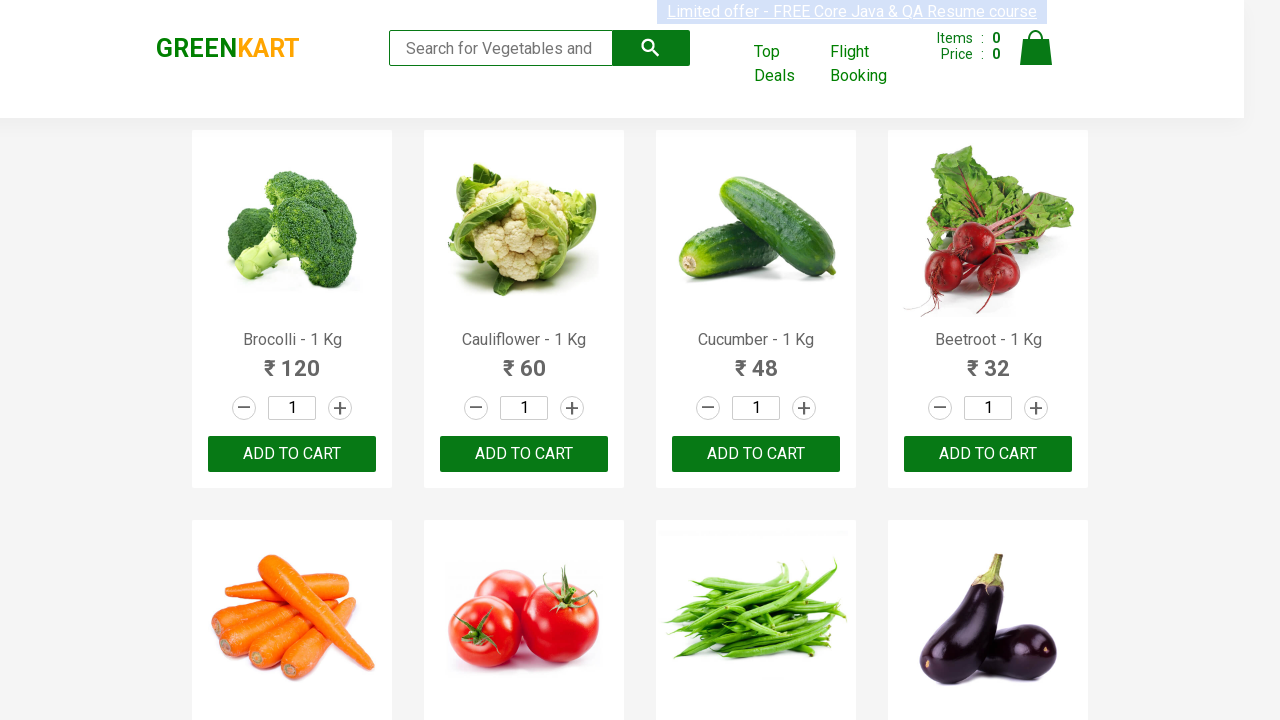

Waited for page to load with domcontentloaded state
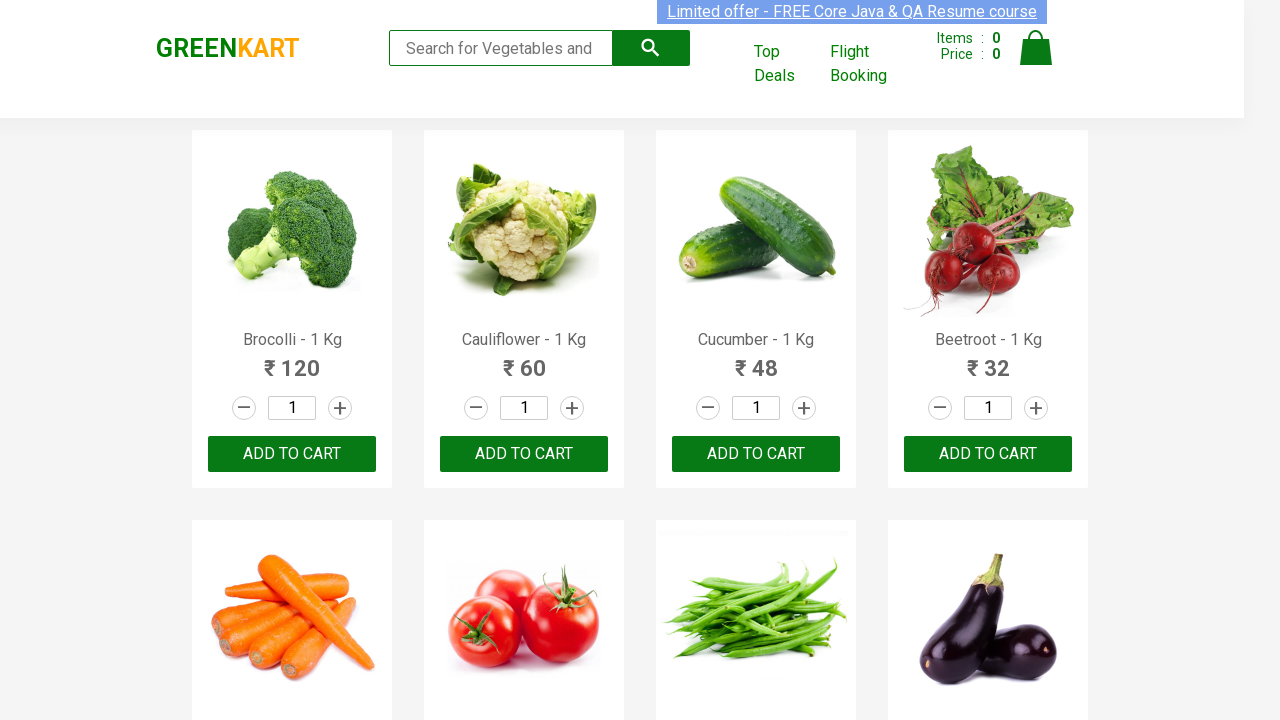

Verified page title contains 'GreenKart' or 'Selenium'
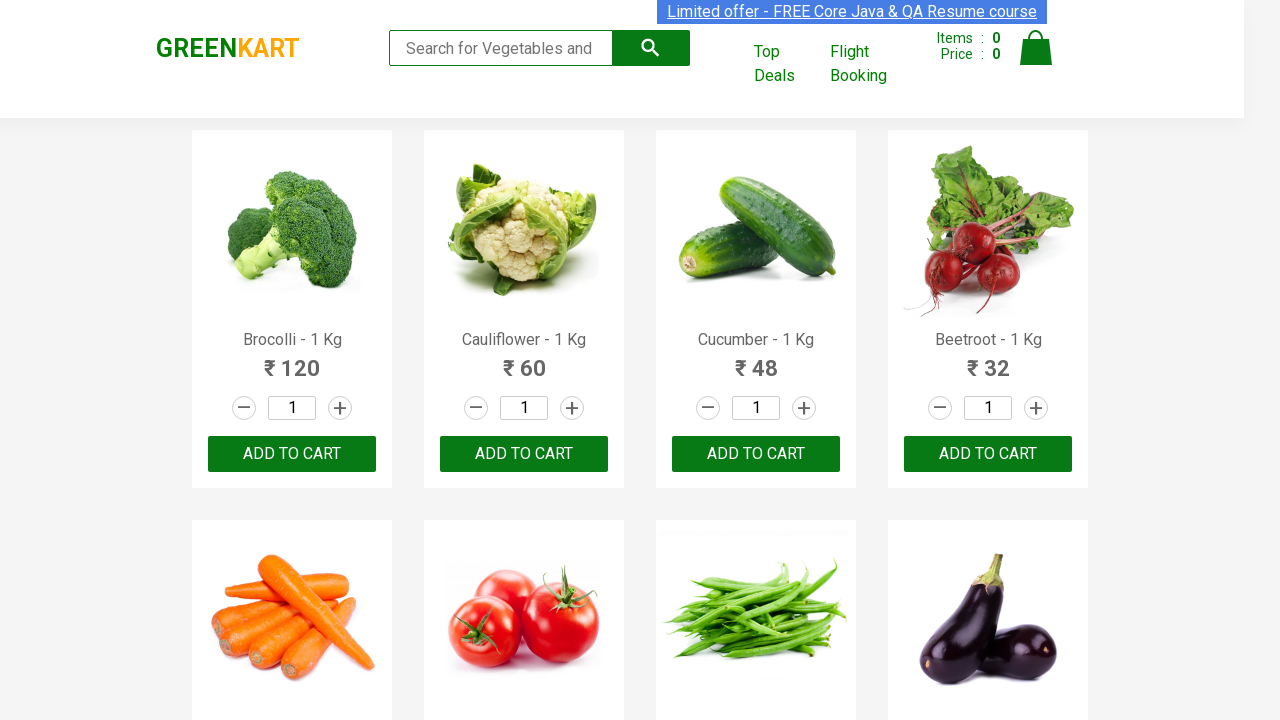

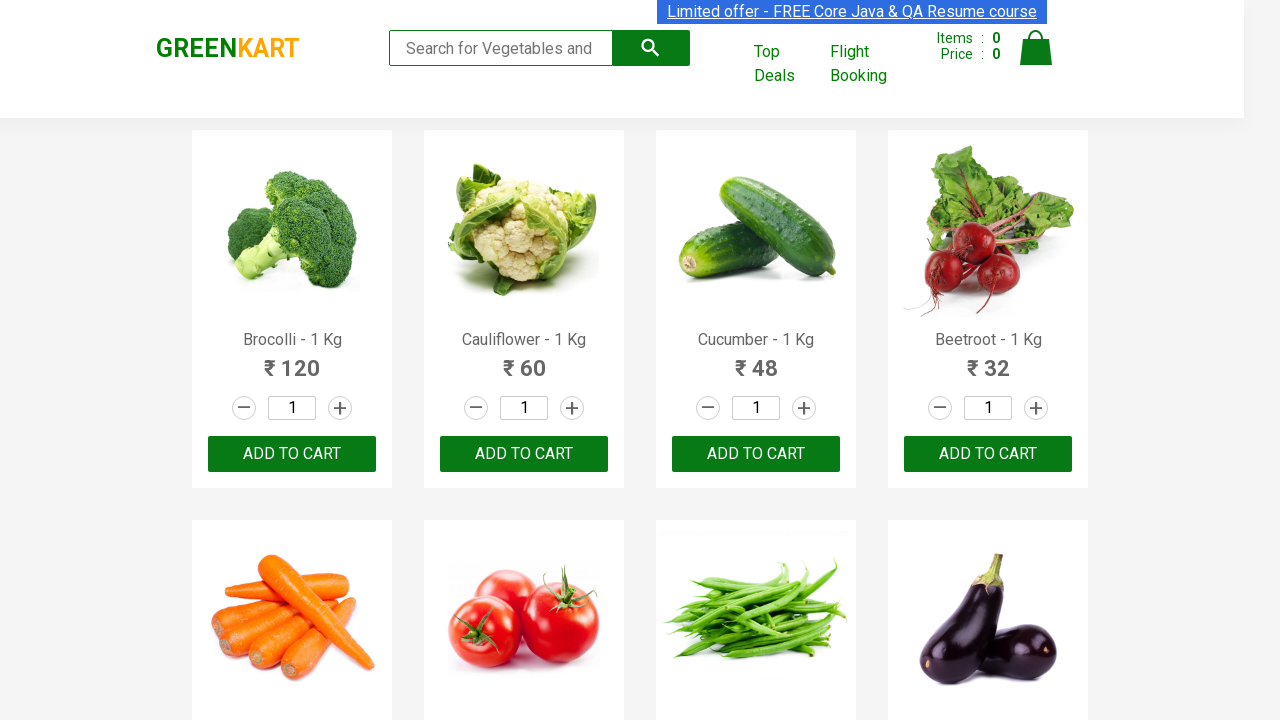